Tests wait functionality by clicking a button and waiting for another element to become visible

Starting URL: https://www.leafground.com/waits.xhtml

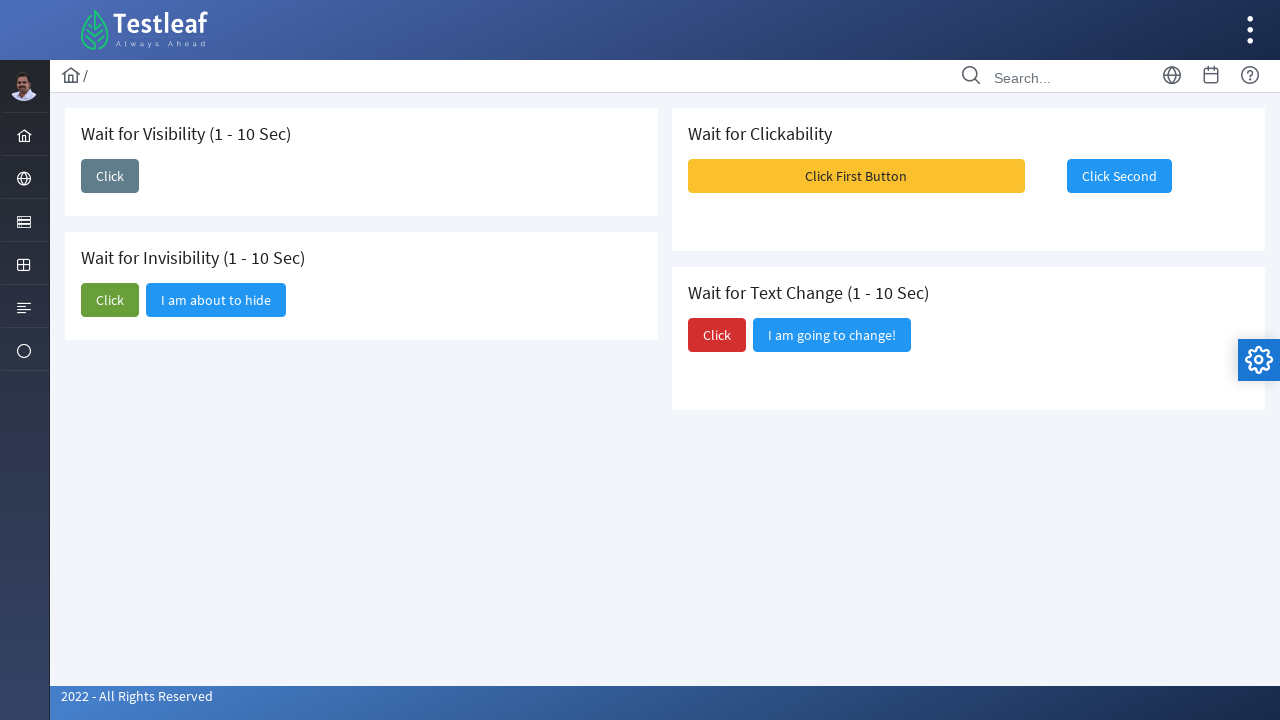

Clicked the button to trigger wait scenario at (110, 176) on xpath=//span[text()='Click']
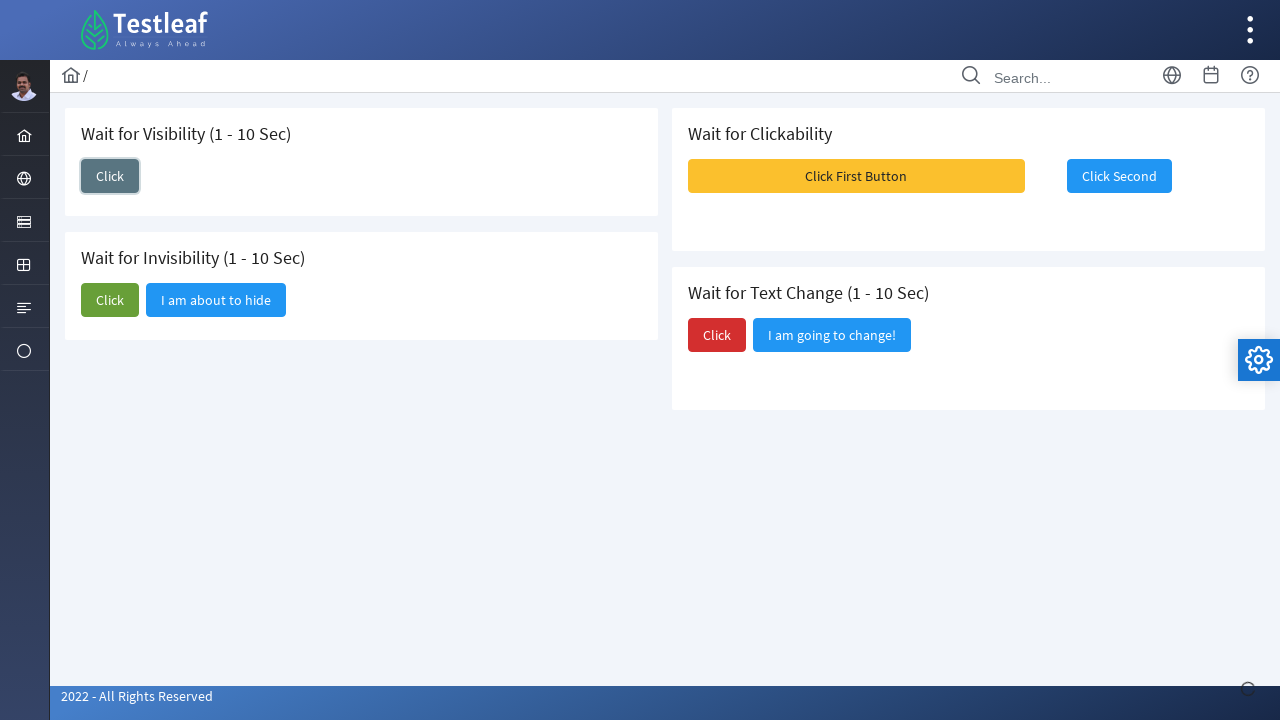

Waited for second button to become visible
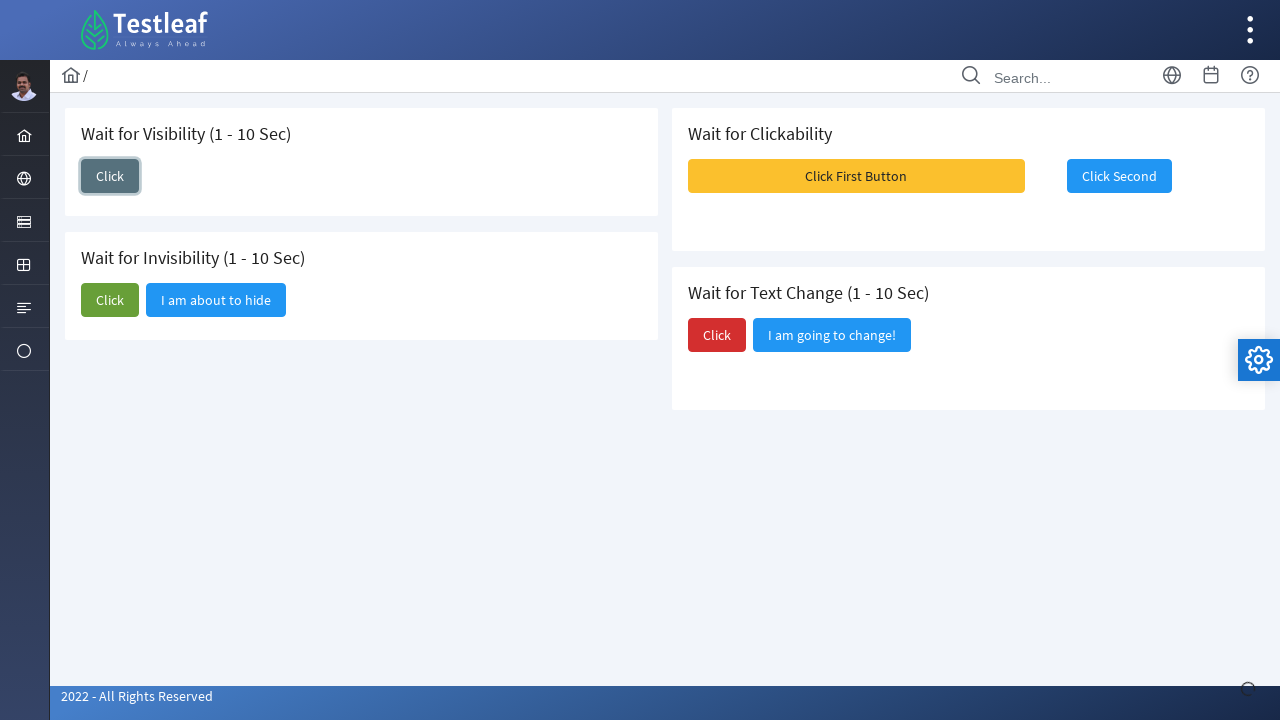

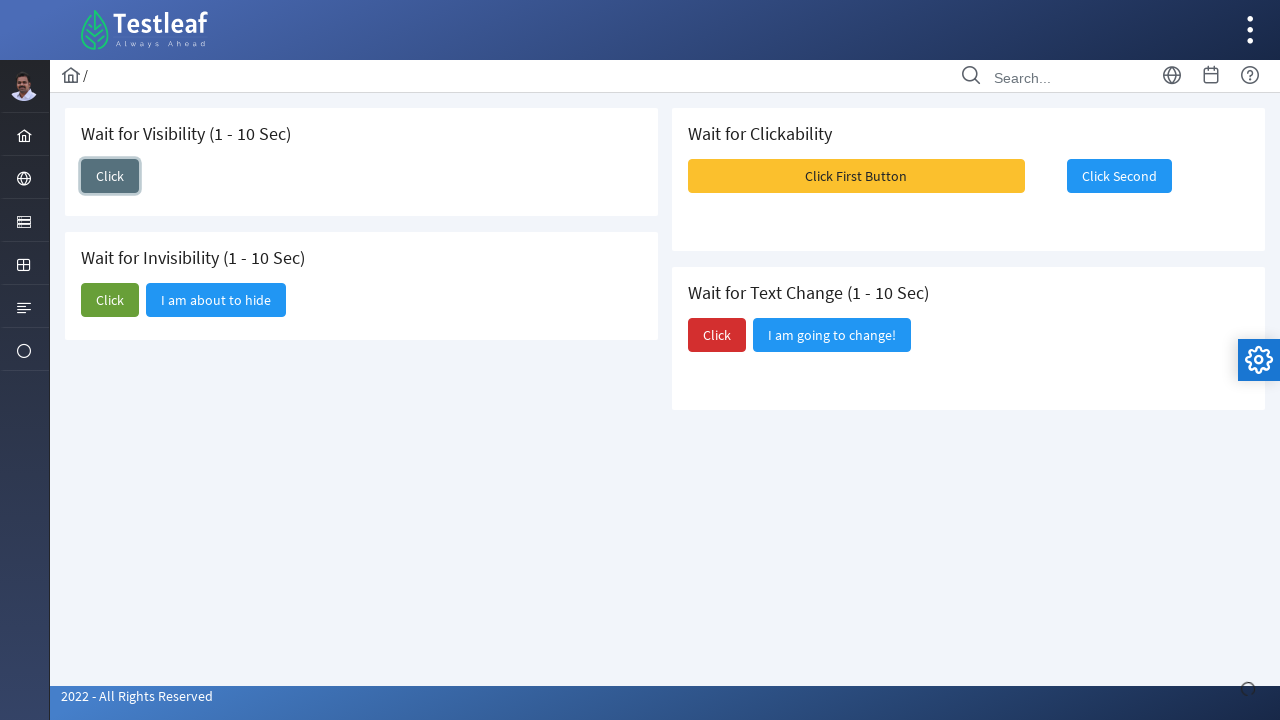